Tests a sample todo application by clicking multiple checkbox items to mark them as complete, then adds a new todo item by typing text and clicking the add button.

Starting URL: https://lambdatest.github.io/sample-todo-app/

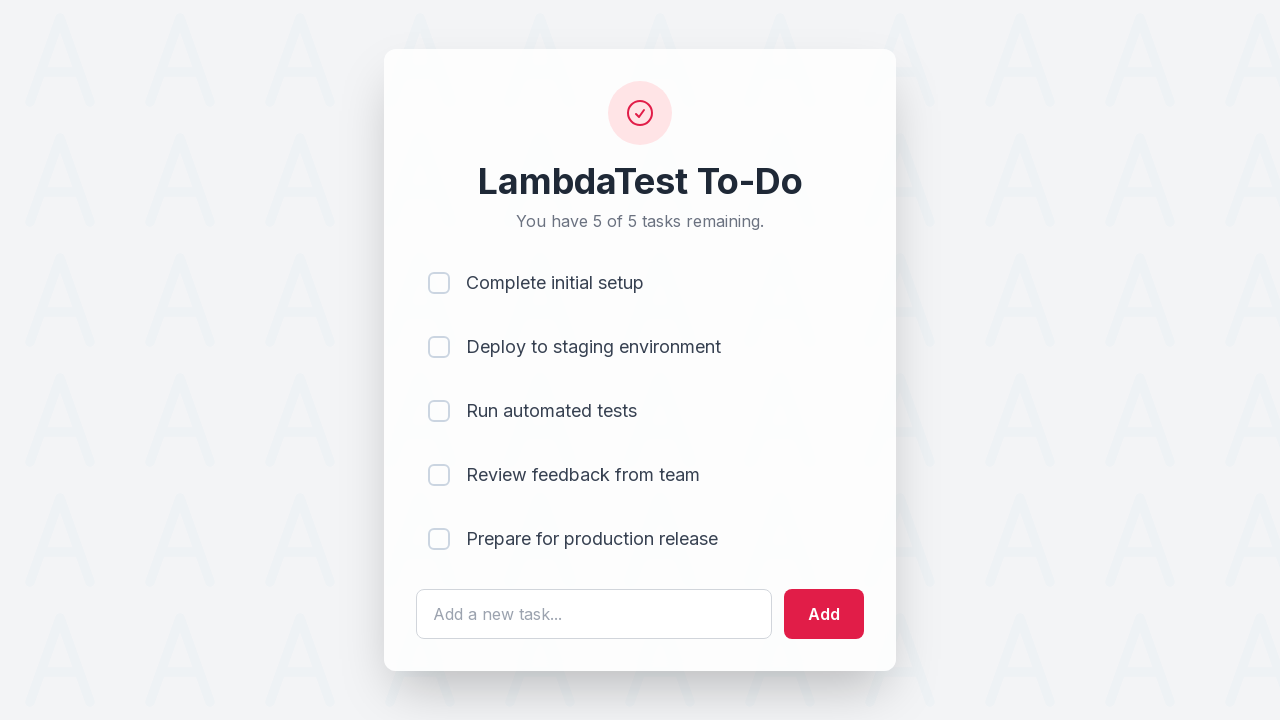

Waited for first todo item checkbox to be visible
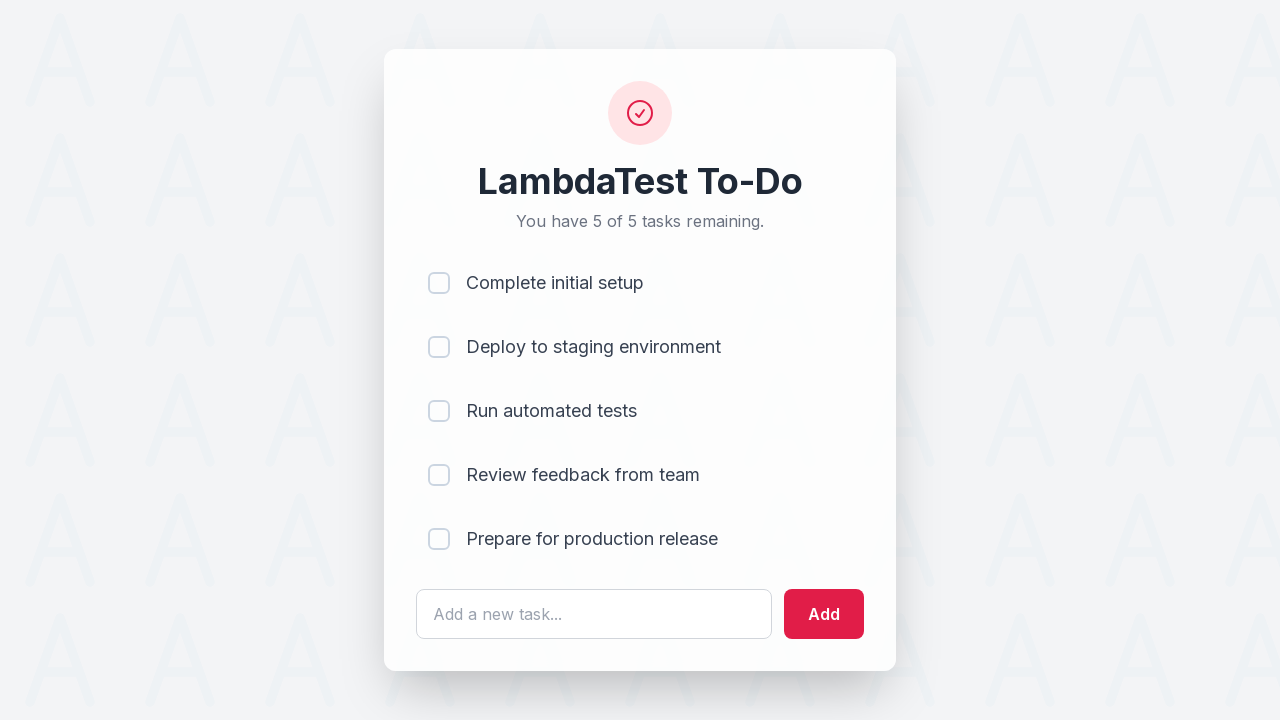

Clicked first todo item checkbox to mark as complete at (439, 283) on body > div > div > div > ul > li:nth-child(1) > input
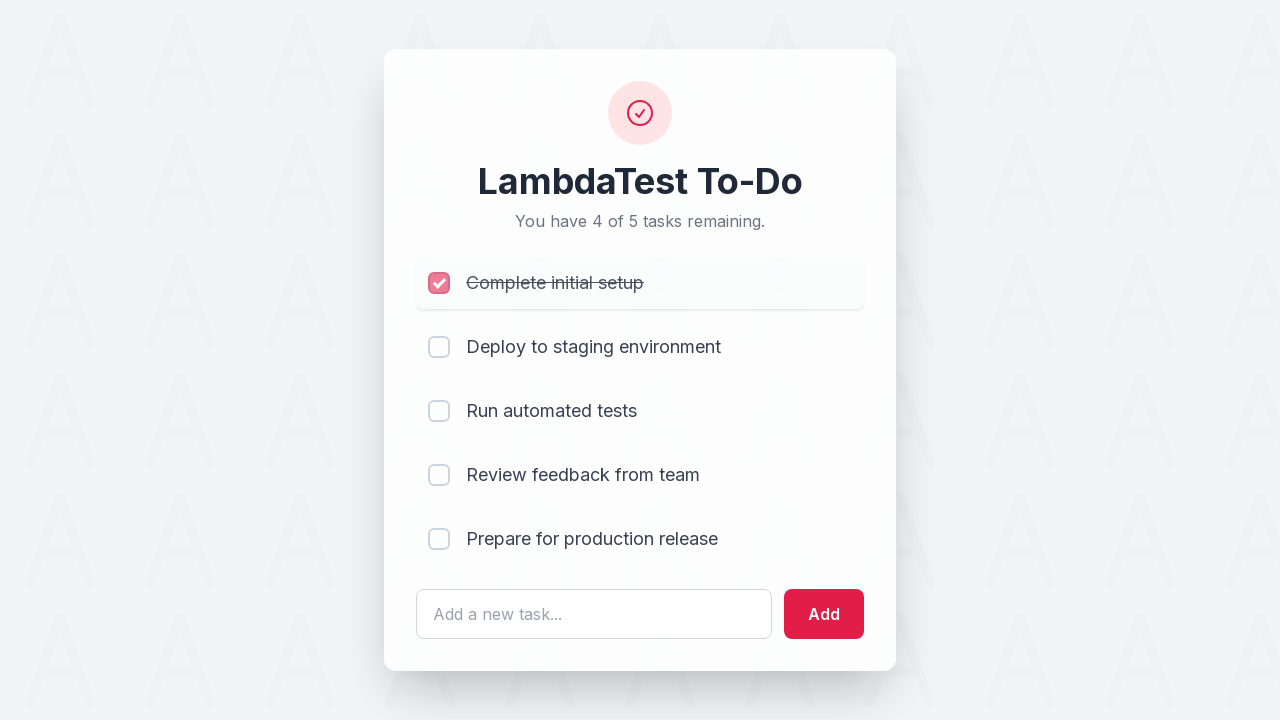

Clicked second todo item checkbox to mark as complete at (439, 347) on body > div > div > div > ul > li:nth-child(2) > input
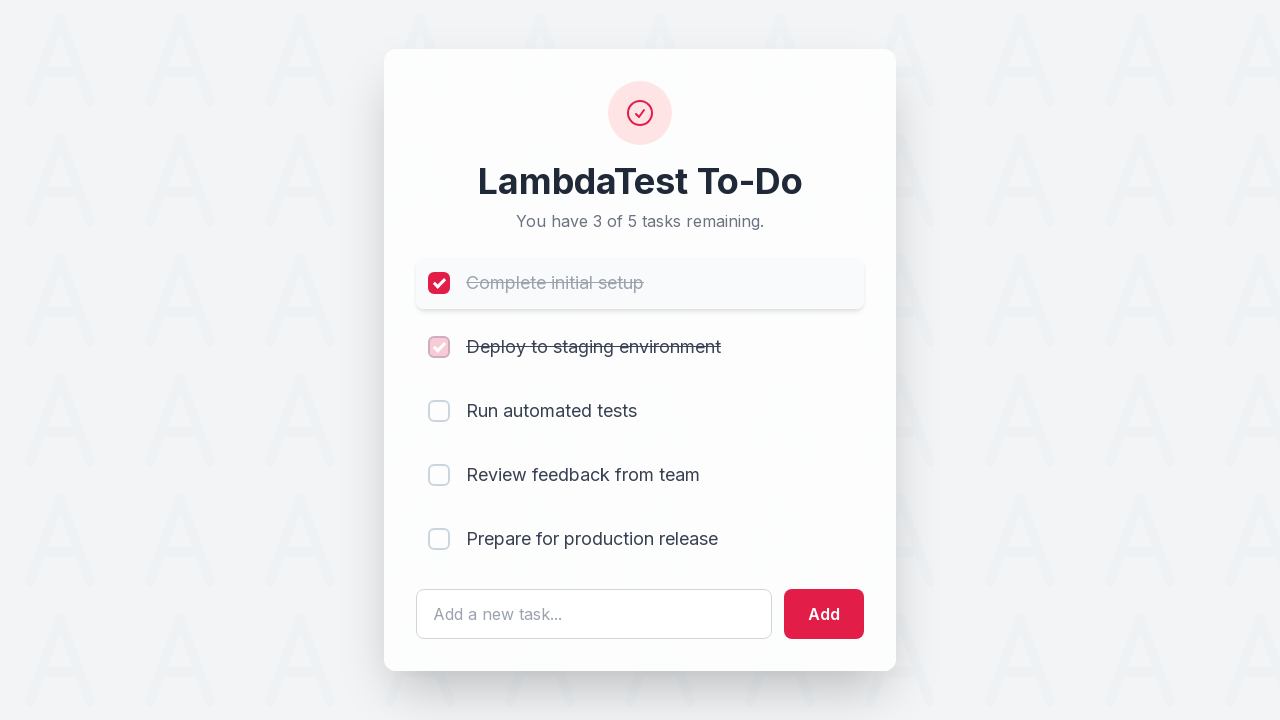

Clicked fourth todo item checkbox to mark as complete at (439, 475) on body > div > div > div > ul > li:nth-child(4) > input
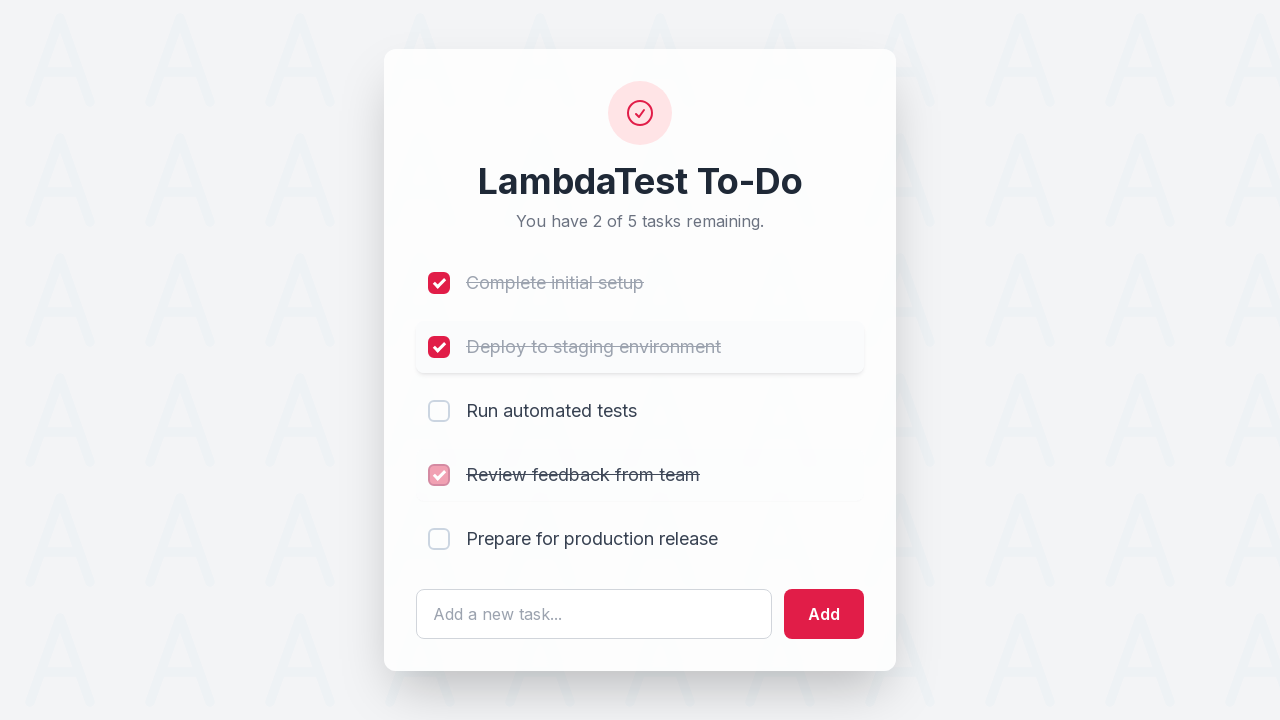

Clicked fifth todo item checkbox to mark as complete at (439, 539) on body > div > div > div > ul > li:nth-child(5) > input
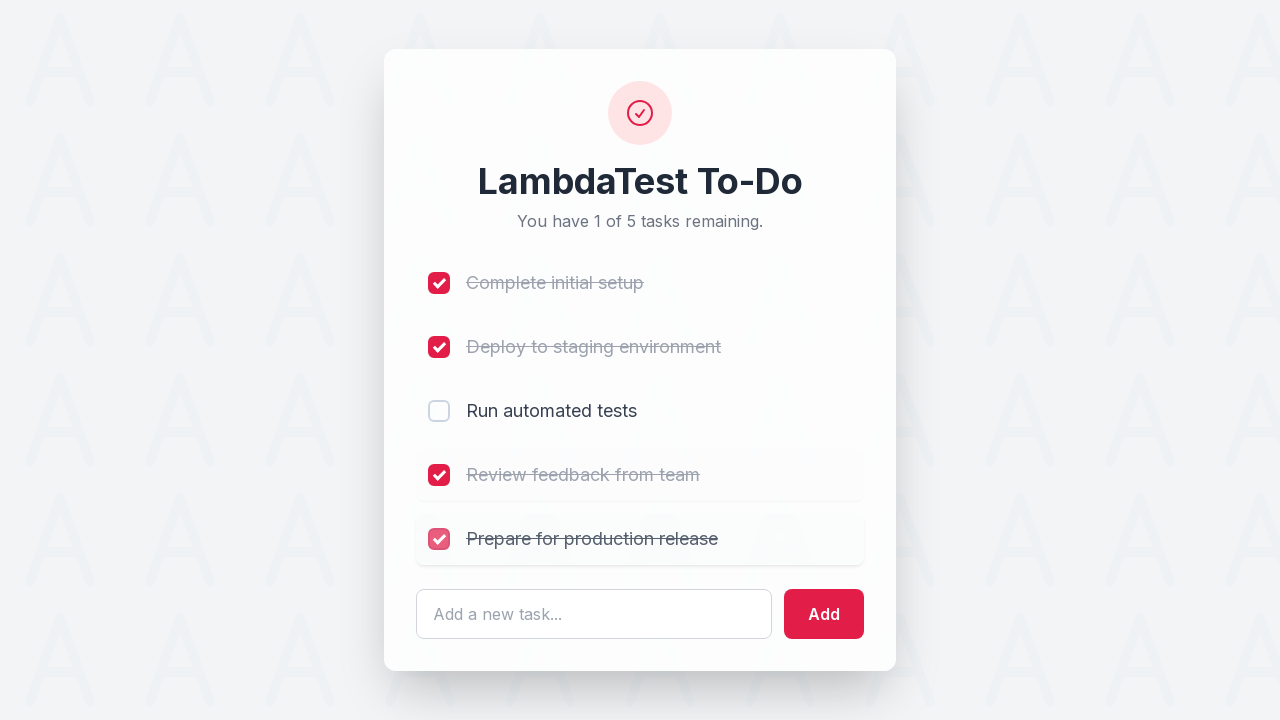

Filled input field with new todo item text 'new item added' on #sampletodotext
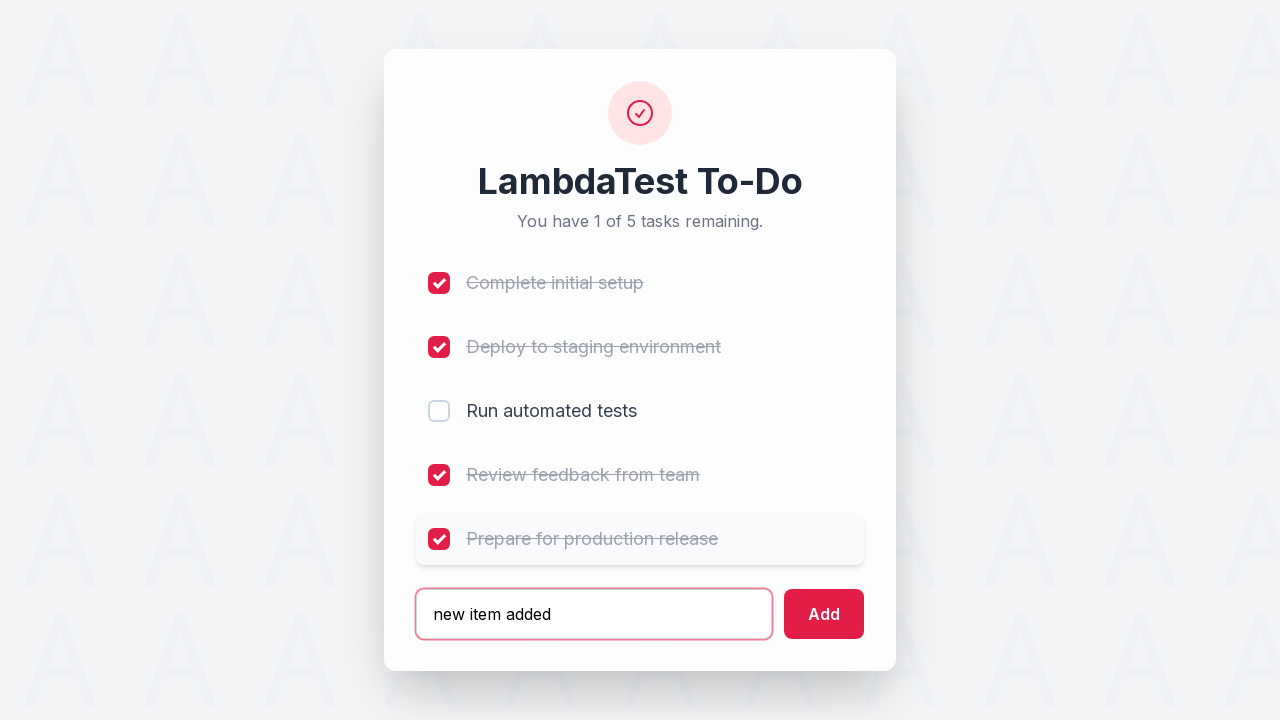

Clicked add button to create new todo item at (824, 614) on #addbutton
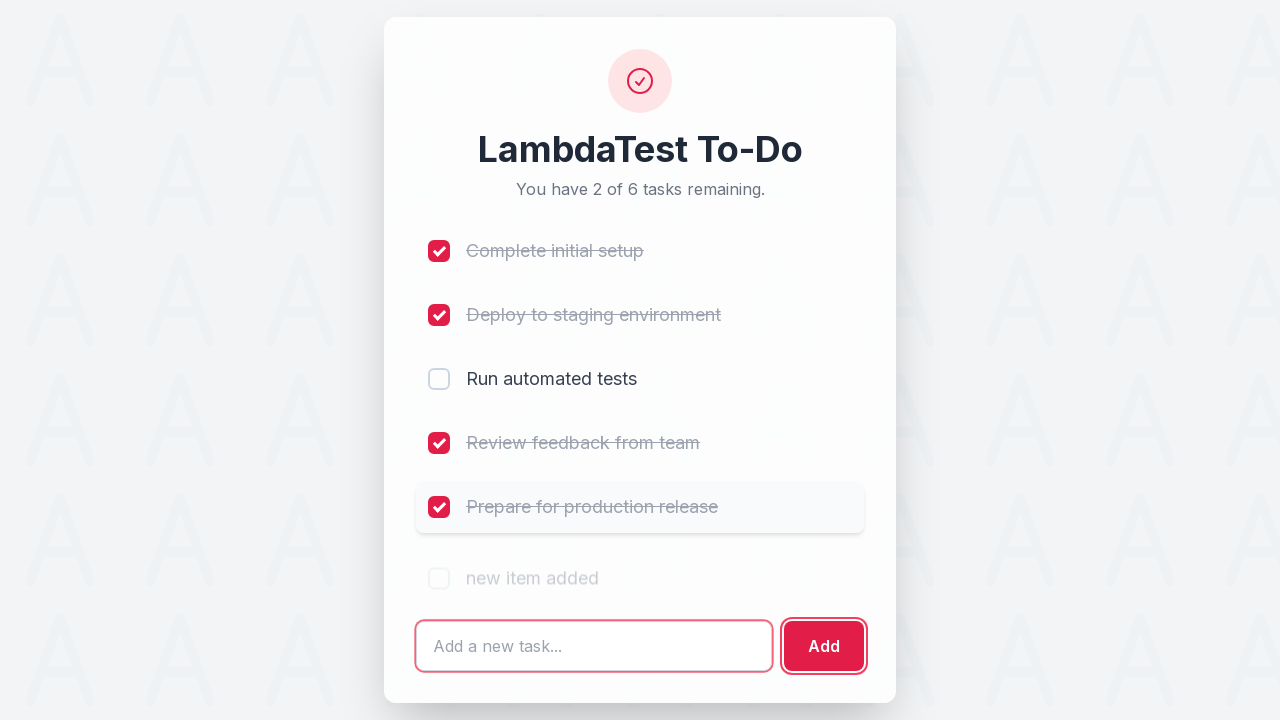

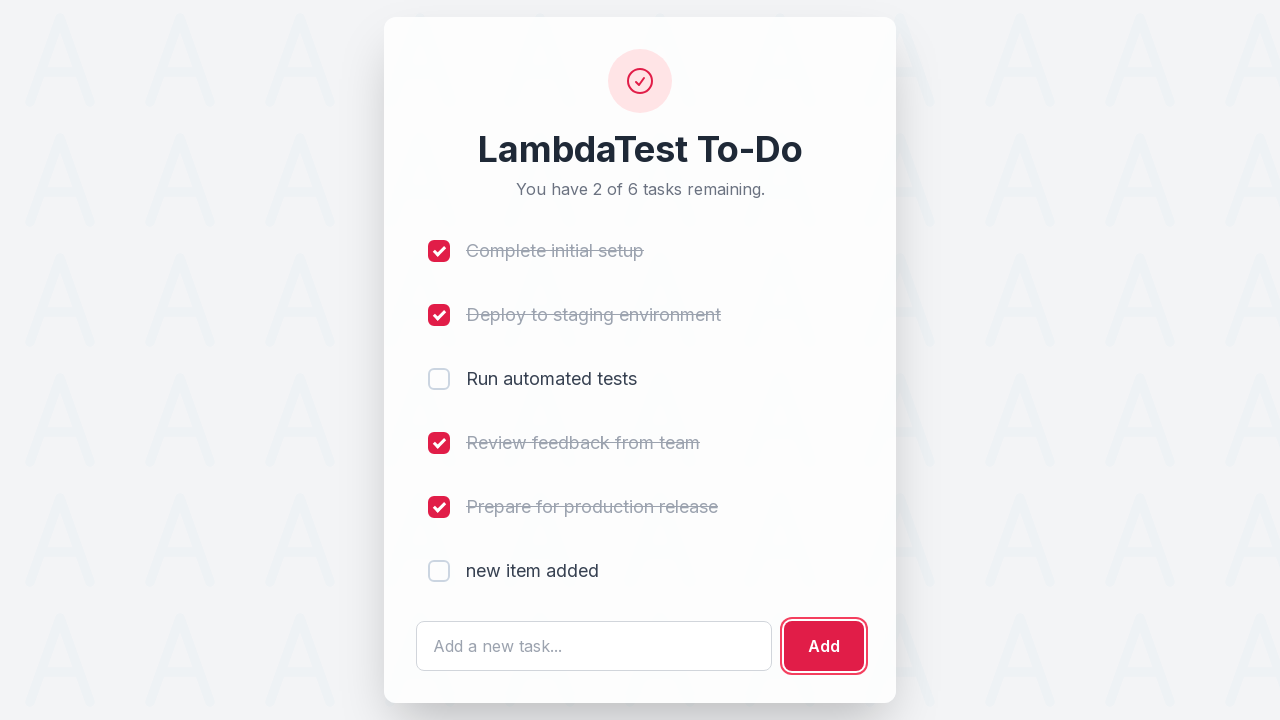